Tests a form submission that requires reading a hidden attribute value from an element, calculating a mathematical result, filling in the answer, checking a checkbox, clicking a radio button, and submitting the form.

Starting URL: http://suninjuly.github.io/get_attribute.html

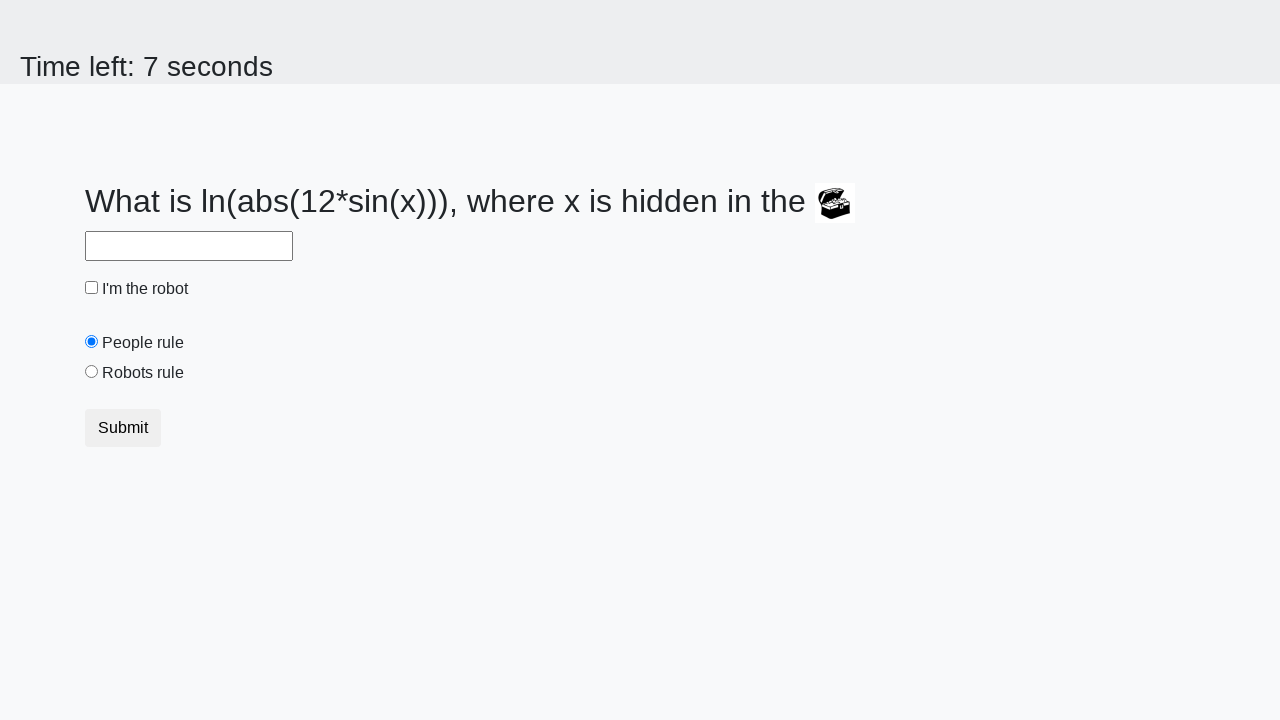

Retrieved hidden 'valuex' attribute from treasure element
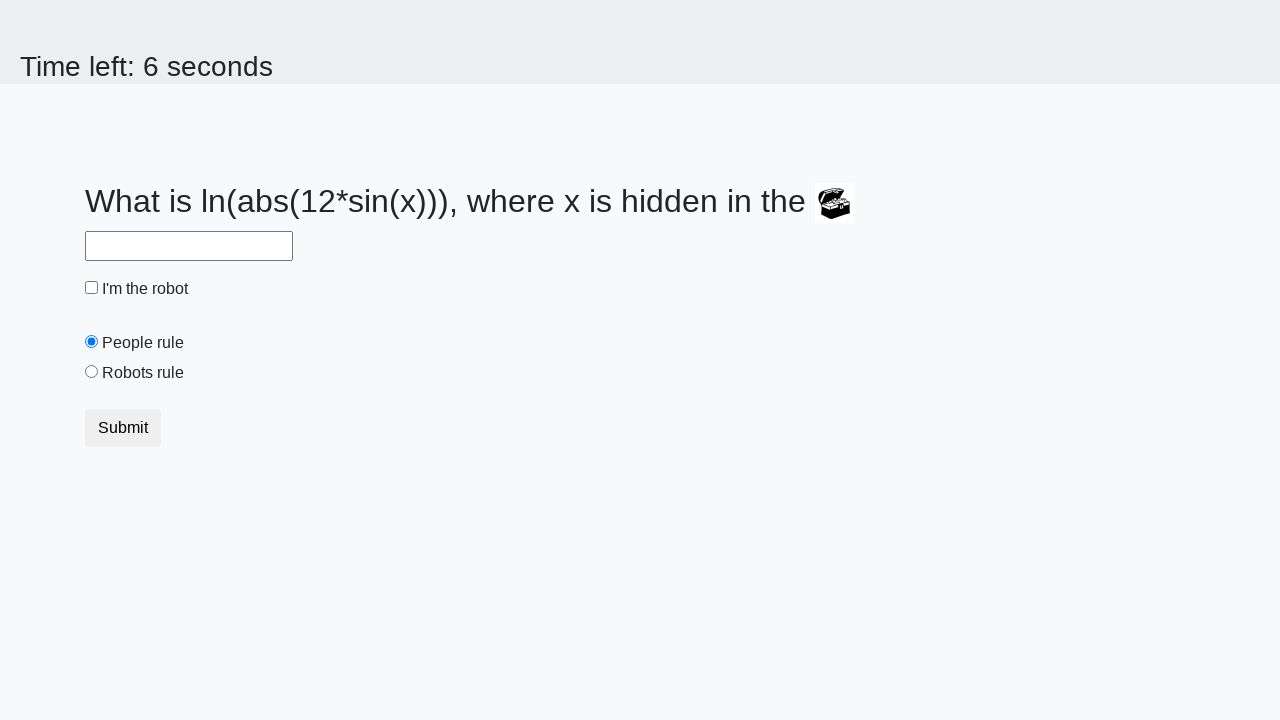

Calculated answer using logarithmic formula: 2.47775377696324
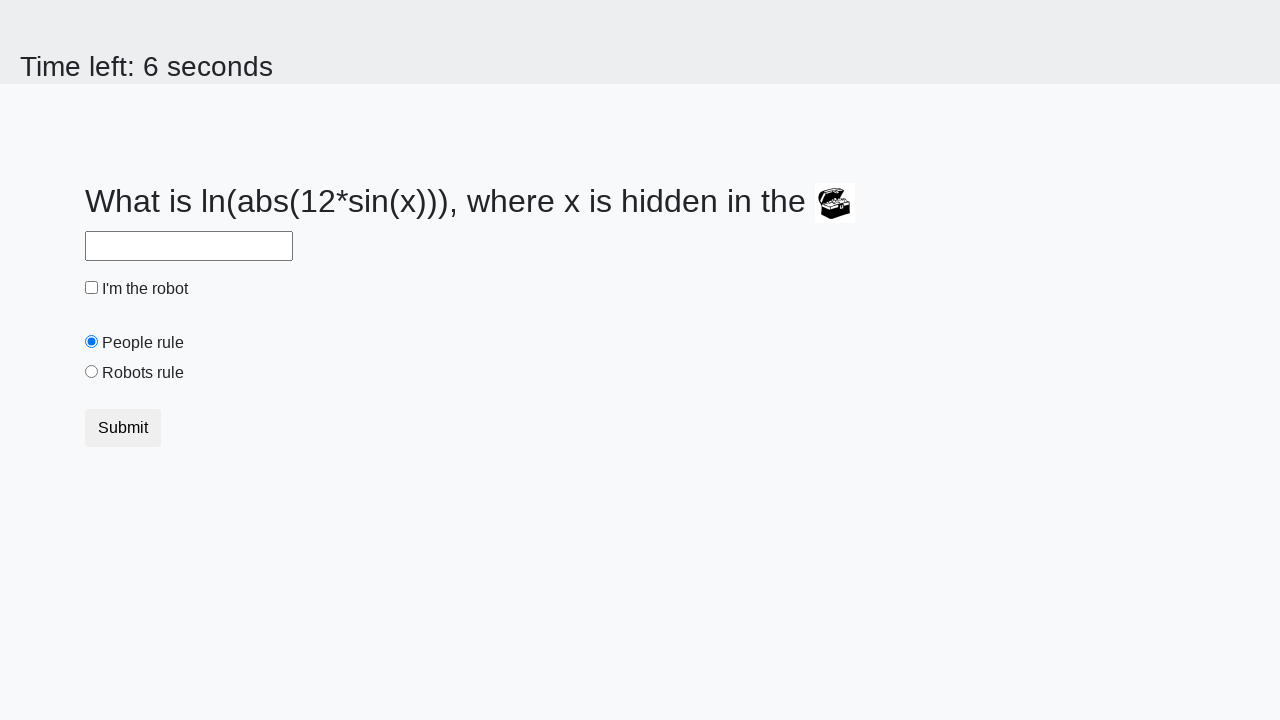

Filled answer field with calculated value on #answer
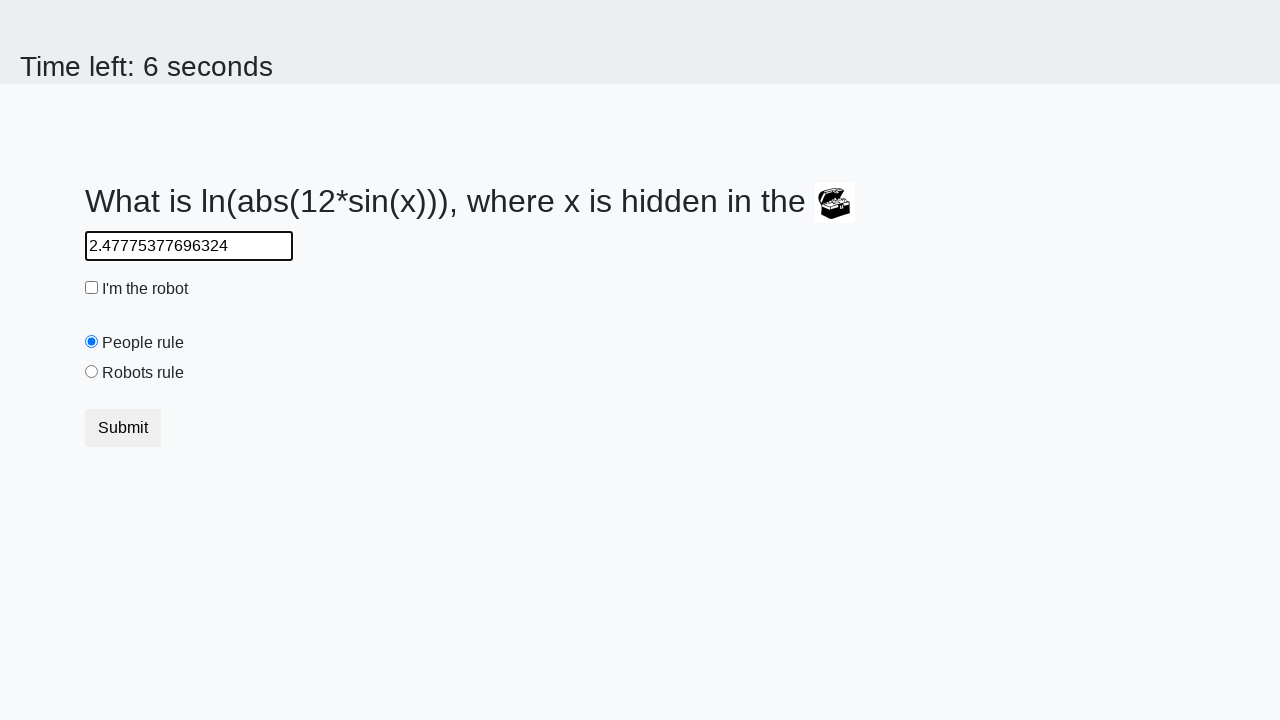

Checked the robot checkbox at (92, 288) on #robotCheckbox
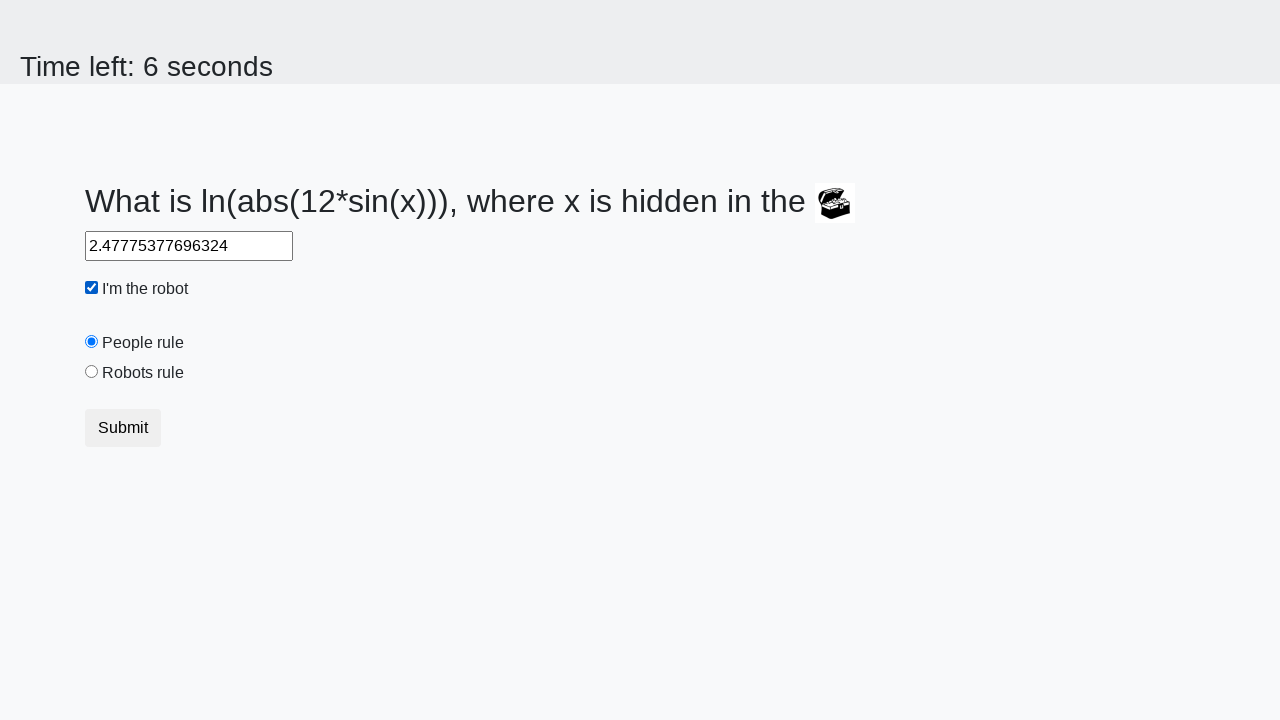

Selected 'robots rule' radio button at (92, 372) on #robotsRule
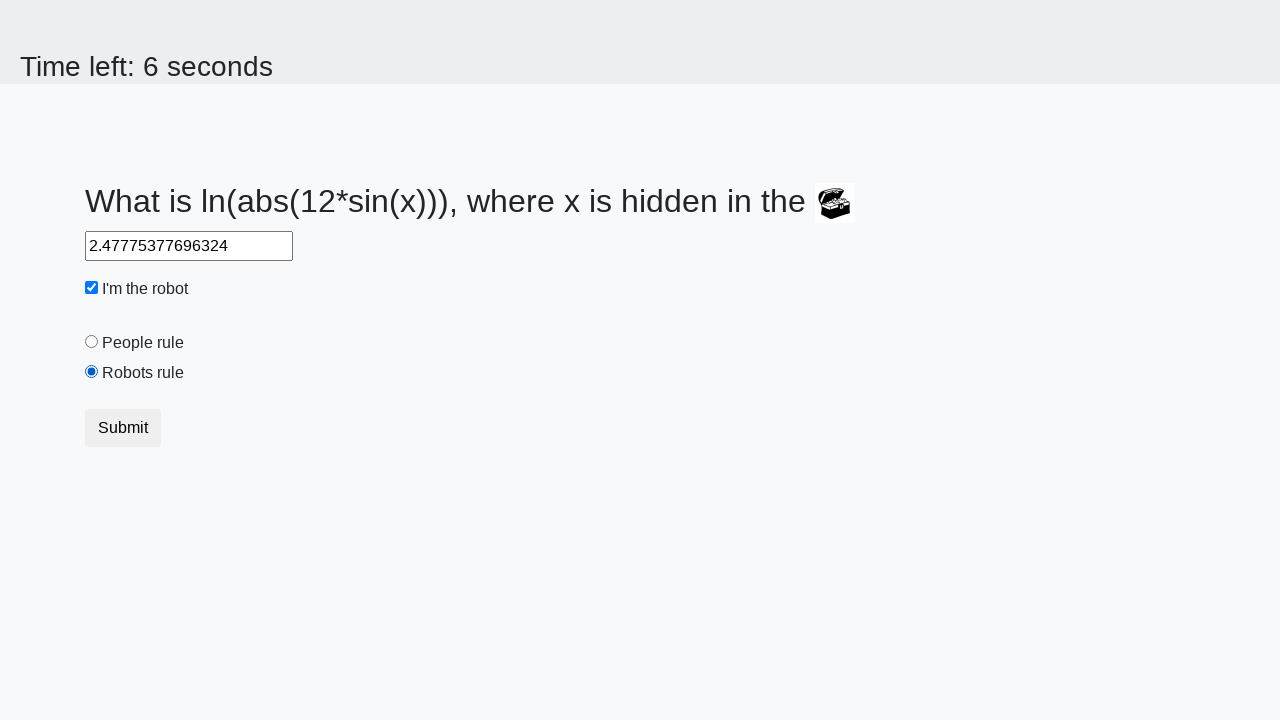

Clicked submit button to submit form at (123, 428) on button[type='submit']
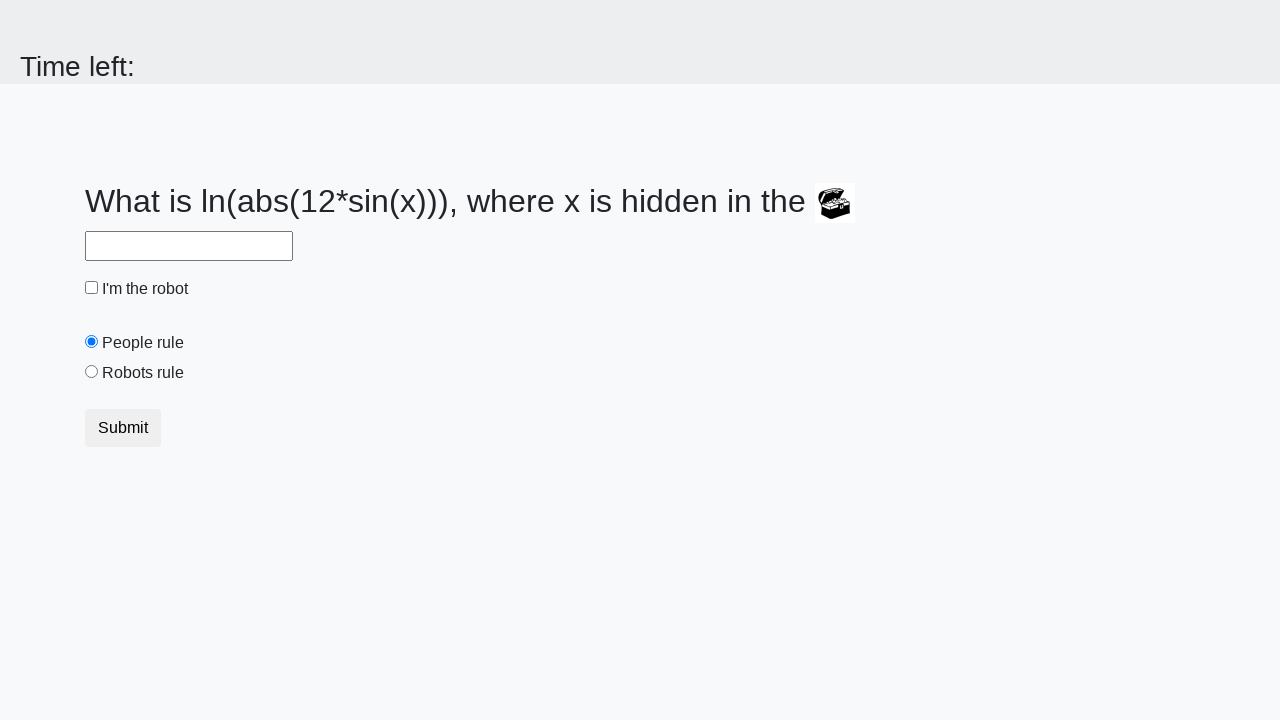

Waited for form submission to complete
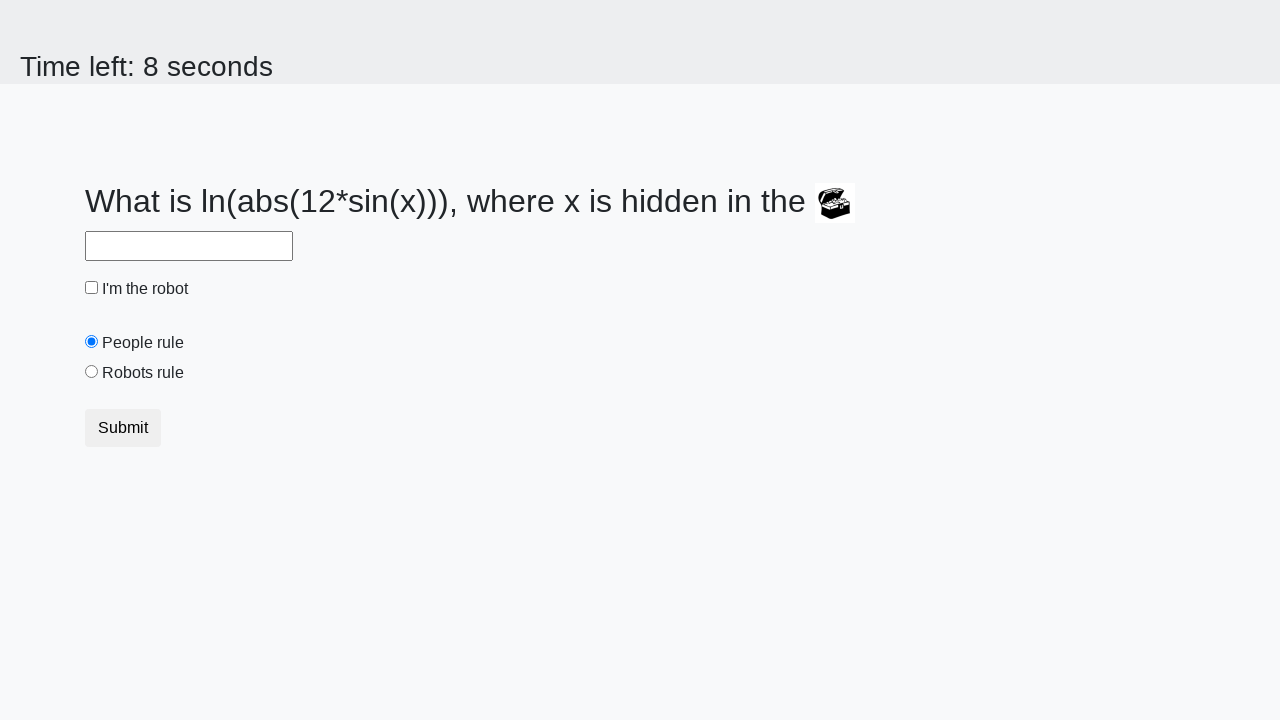

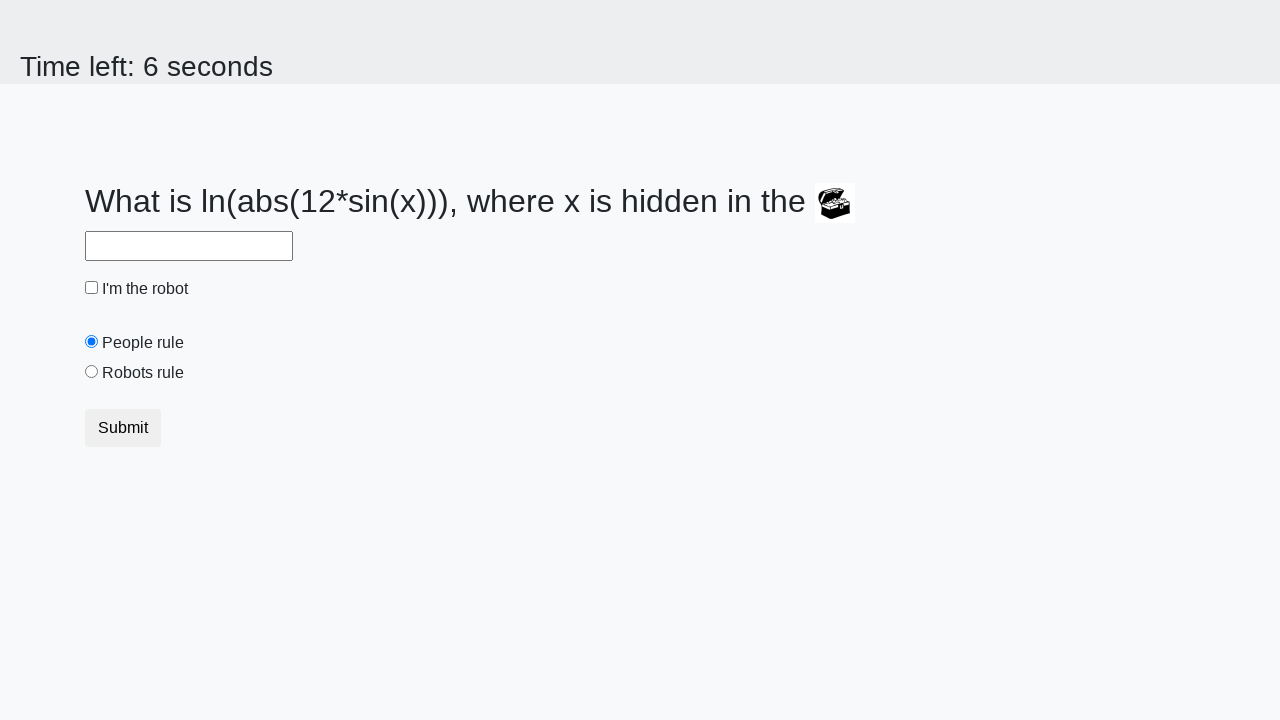